Tests adding multiple vegetables to a shopping cart, incrementing quantity for one item, and proceeding to checkout to verify the total amount

Starting URL: https://rahulshettyacademy.com/seleniumPractise/#/

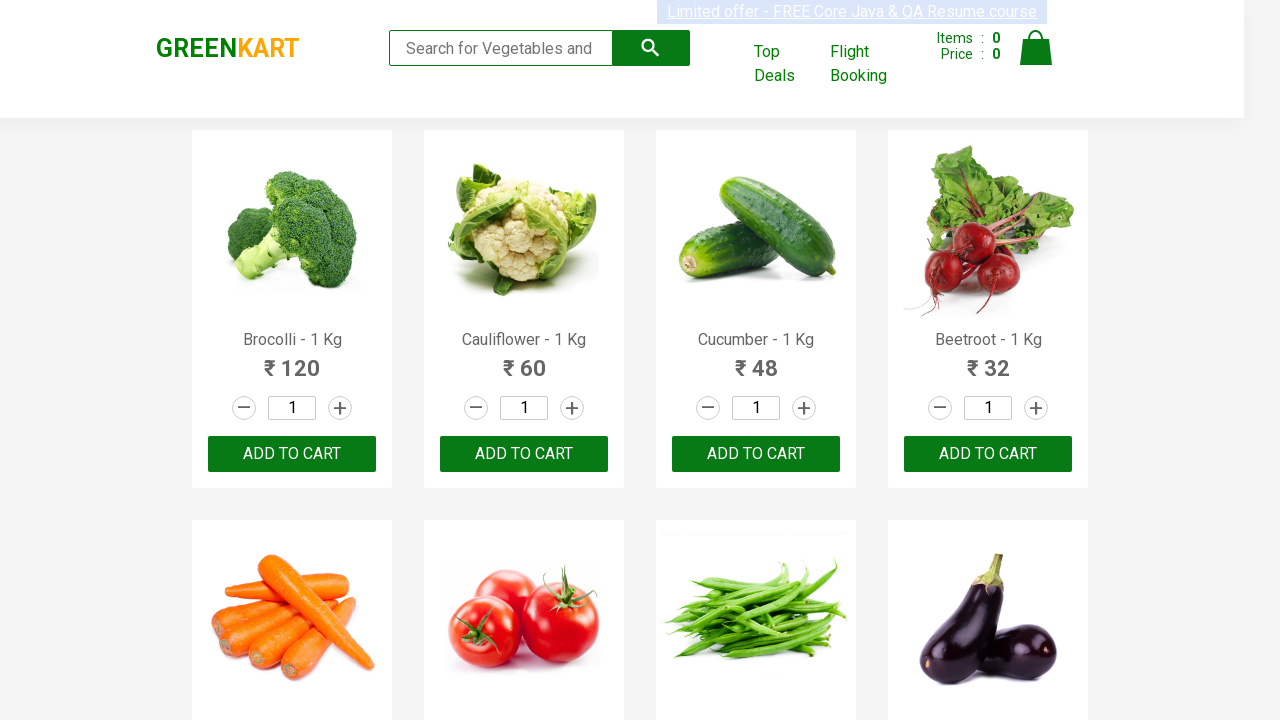

Clicked ADD TO CART button for first vegetable at (292, 454) on (//button[@type='button'][normalize-space()='ADD TO CART'])[1]
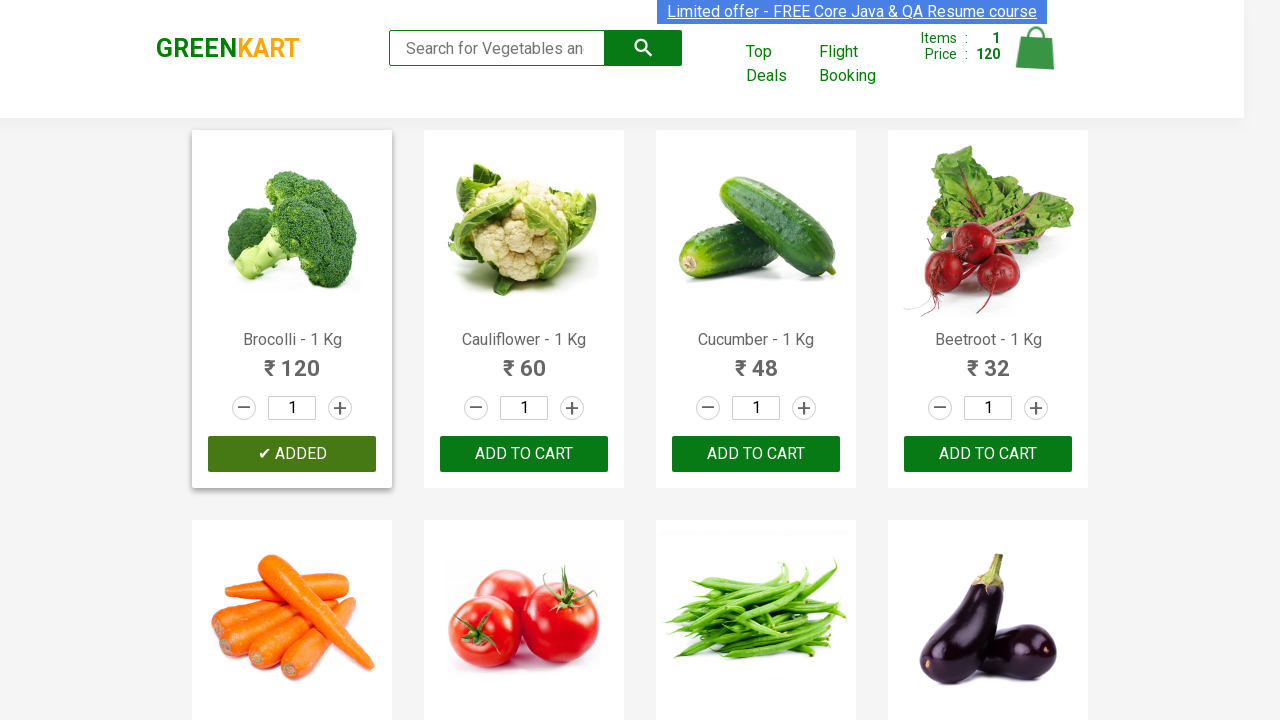

First vegetable added to cart - confirmation visible
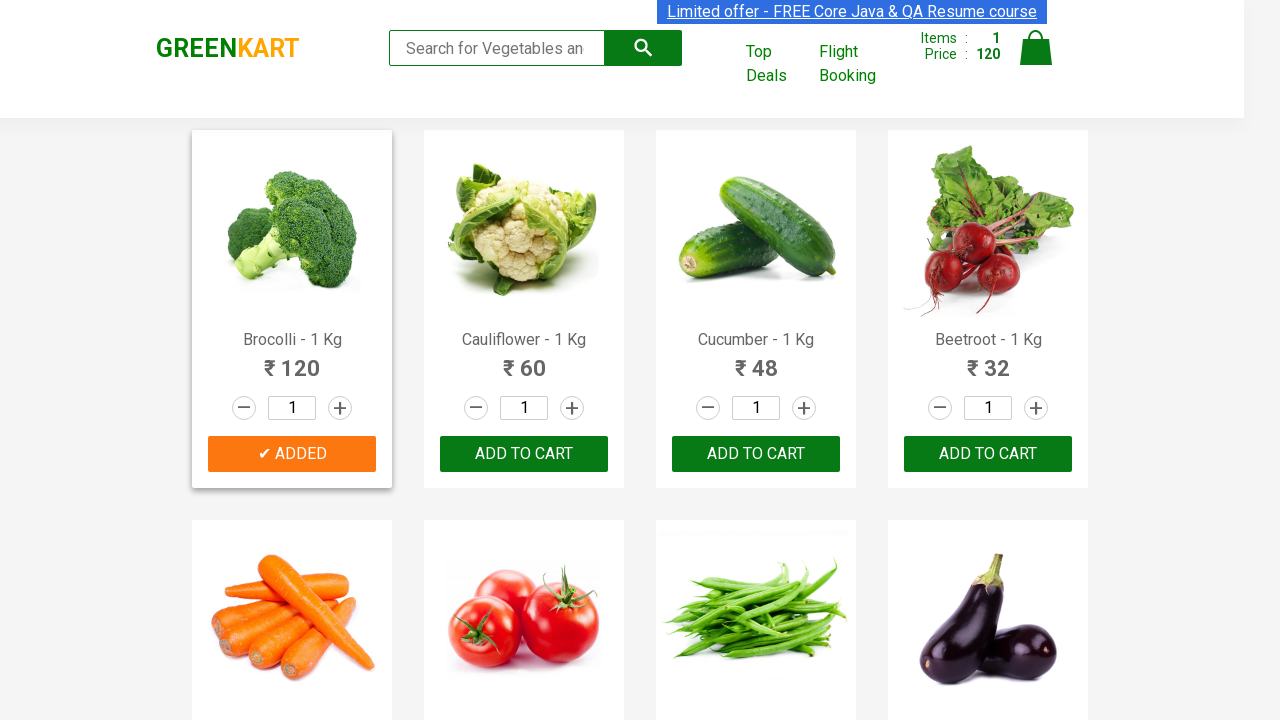

Clicked increment button to increase quantity for second vegetable at (572, 408) on (//a[@href='#'][normalize-space()='+'])[2]
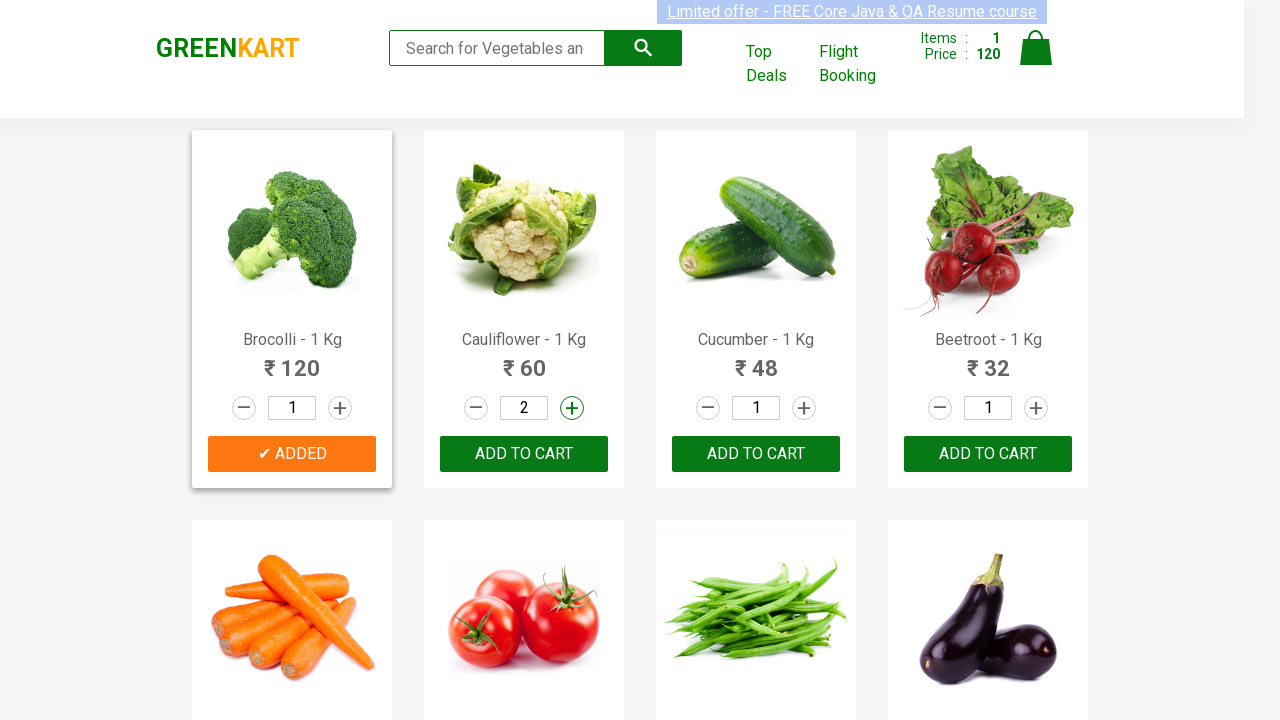

Clicked ADD TO CART button for second vegetable at (756, 454) on (//button[@type='button'][normalize-space()='ADD TO CART'])[2]
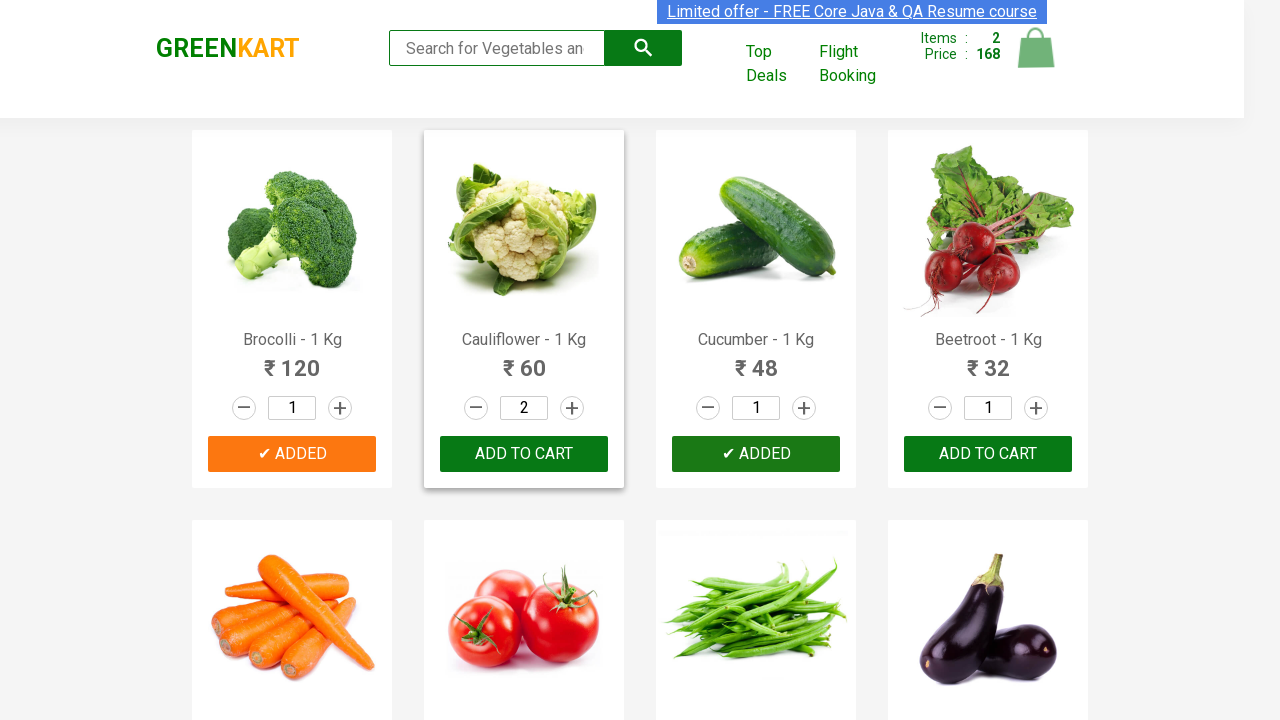

Second vegetable added to cart - confirmation visible
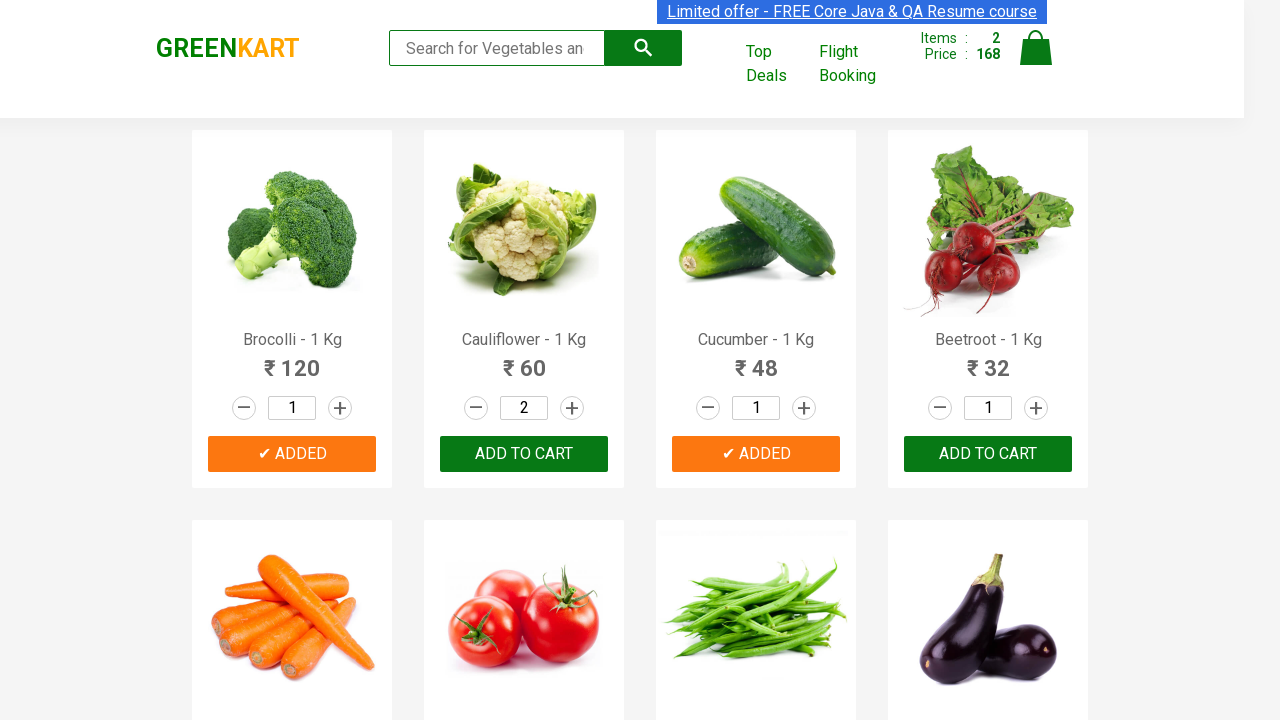

Clicked ADD TO CART button for third vegetable at (292, 360) on (//button[@type='button'][normalize-space()='ADD TO CART'])[3]
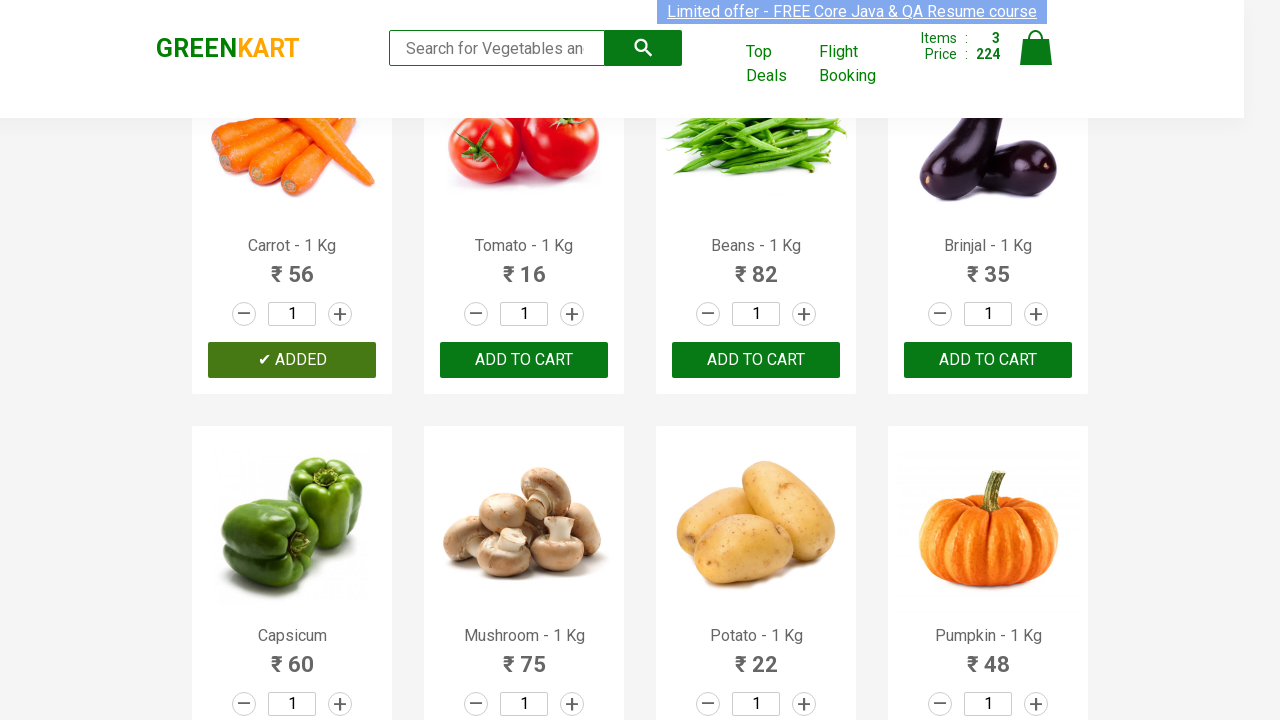

Third vegetable added to cart - confirmation visible
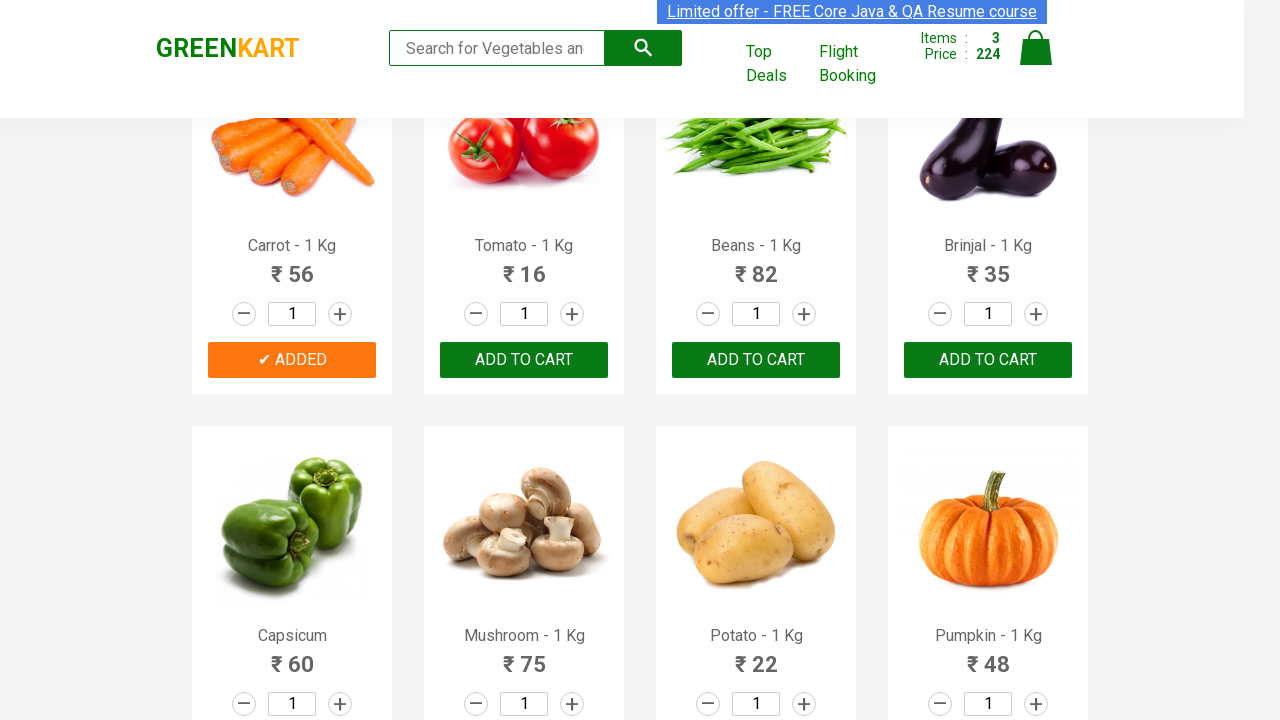

Clicked cart icon to view shopping cart at (1036, 48) on xpath=//img[@alt='Cart']
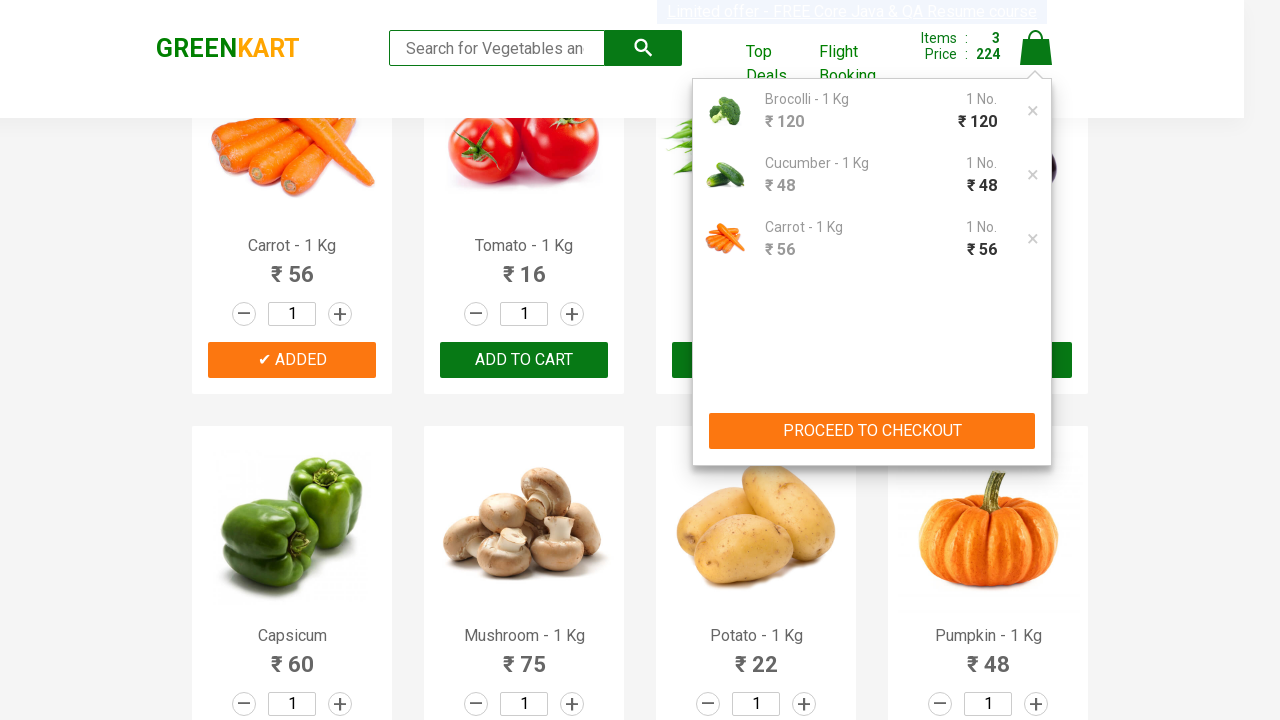

Clicked PROCEED TO CHECKOUT button at (872, 431) on xpath=//button[normalize-space()='PROCEED TO CHECKOUT']
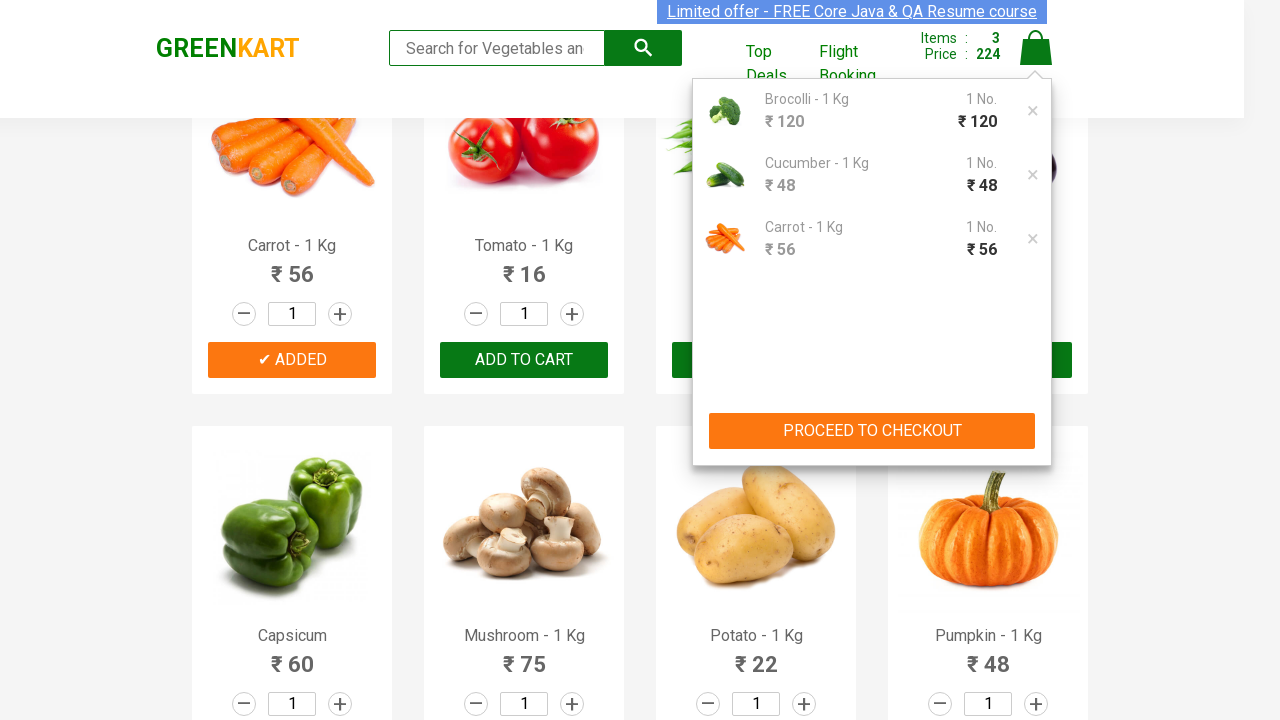

Checkout page loaded - total amount displayed
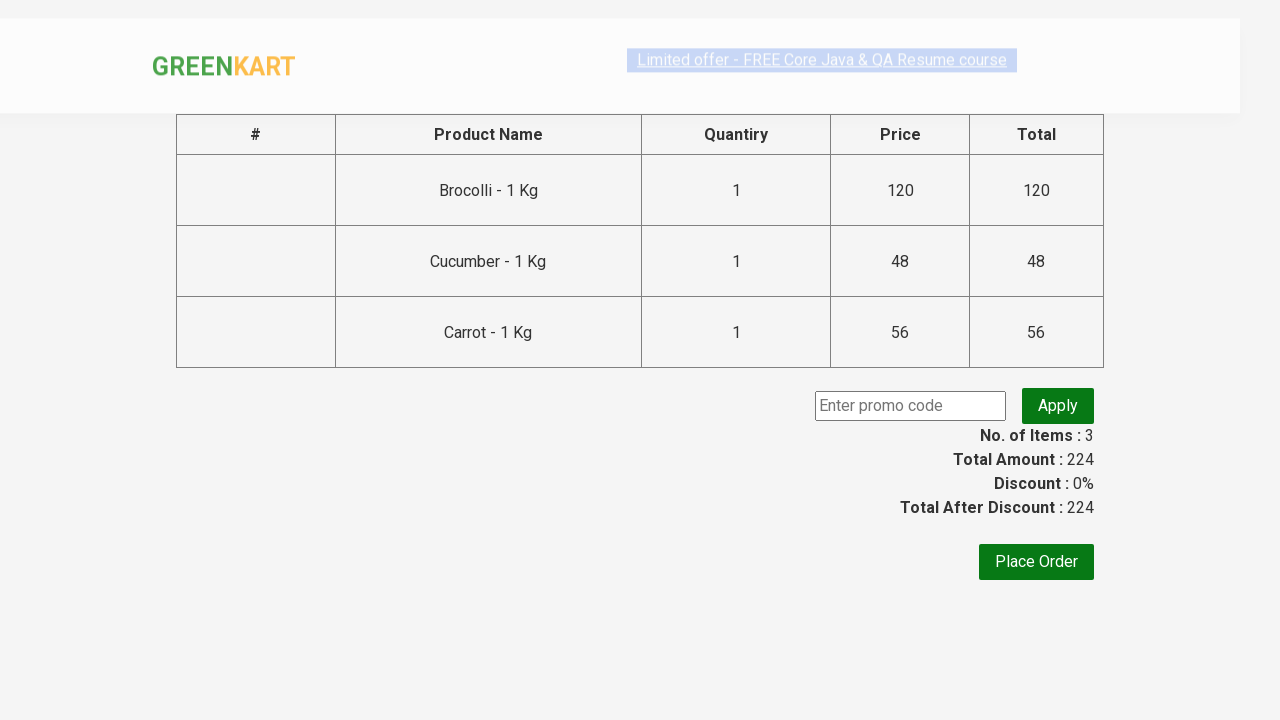

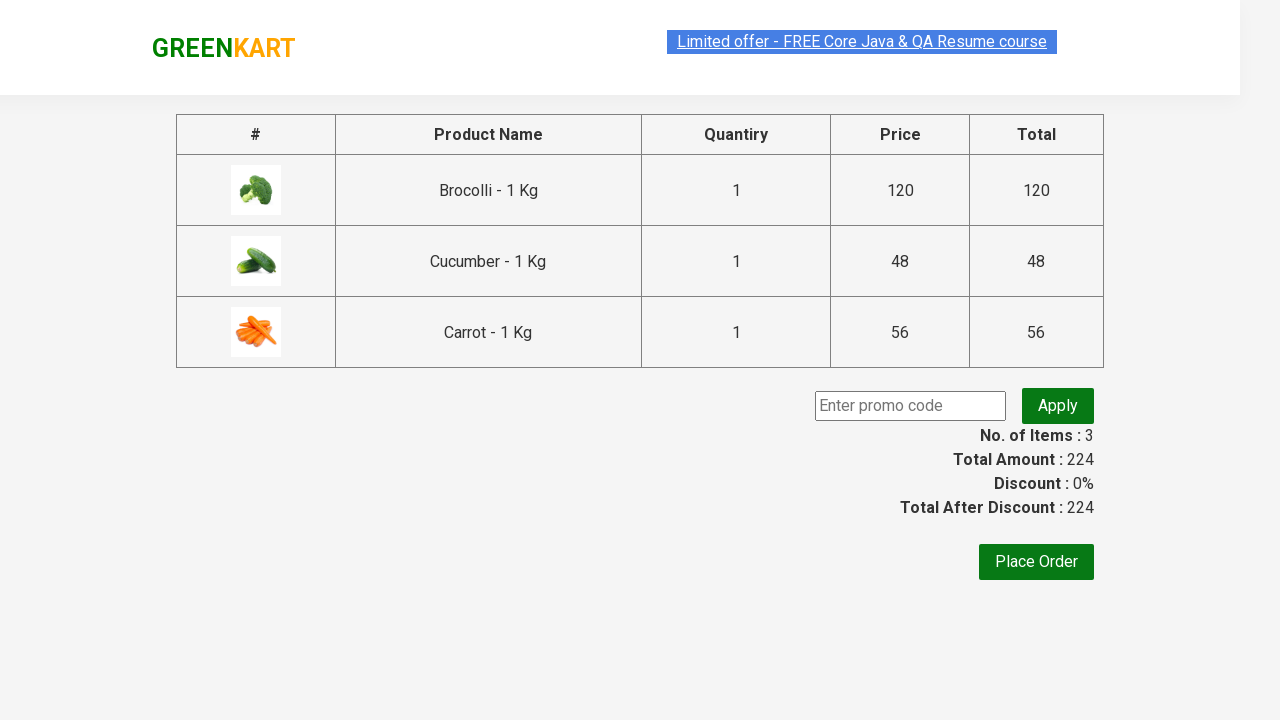